Tests the Disappearing Elements page by clicking on the navigation link and repeatedly checking for all 5 menu options, refreshing the page until all elements are visible

Starting URL: https://the-internet.herokuapp.com/

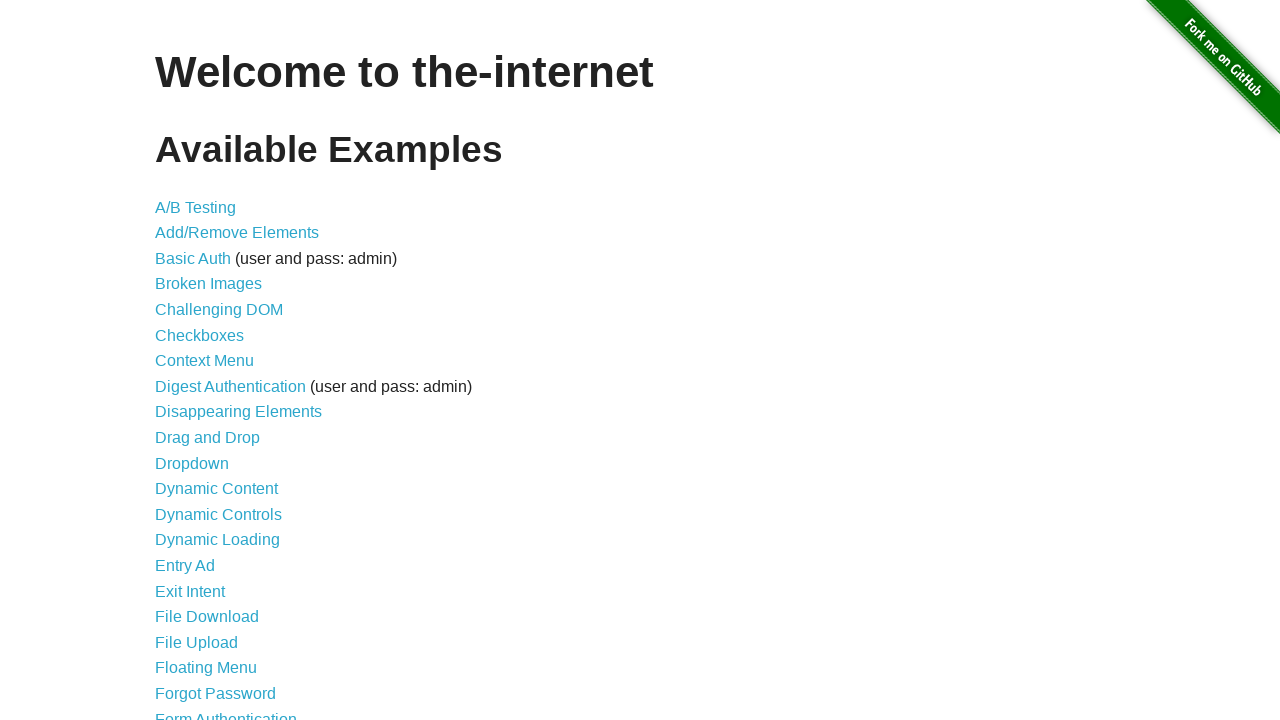

Clicked on Disappearing Elements navigation link at (238, 412) on text=Disappearing Elements
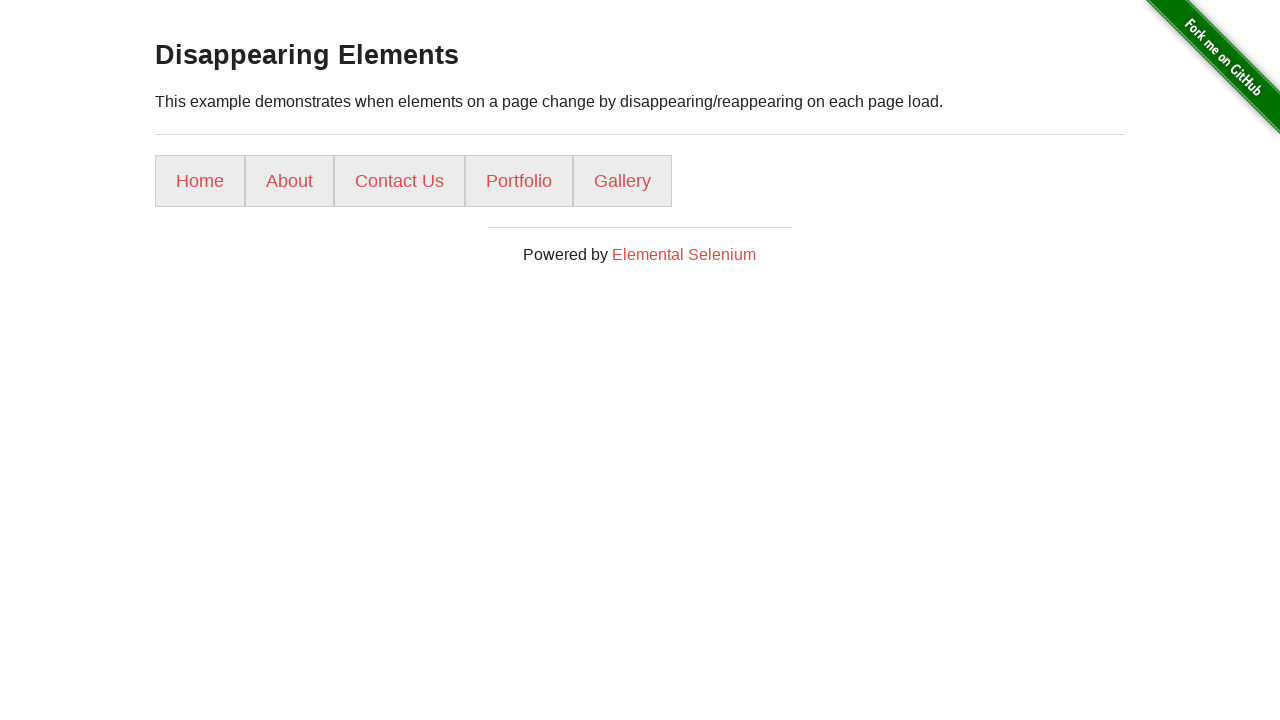

Menu loaded and menu items selector found
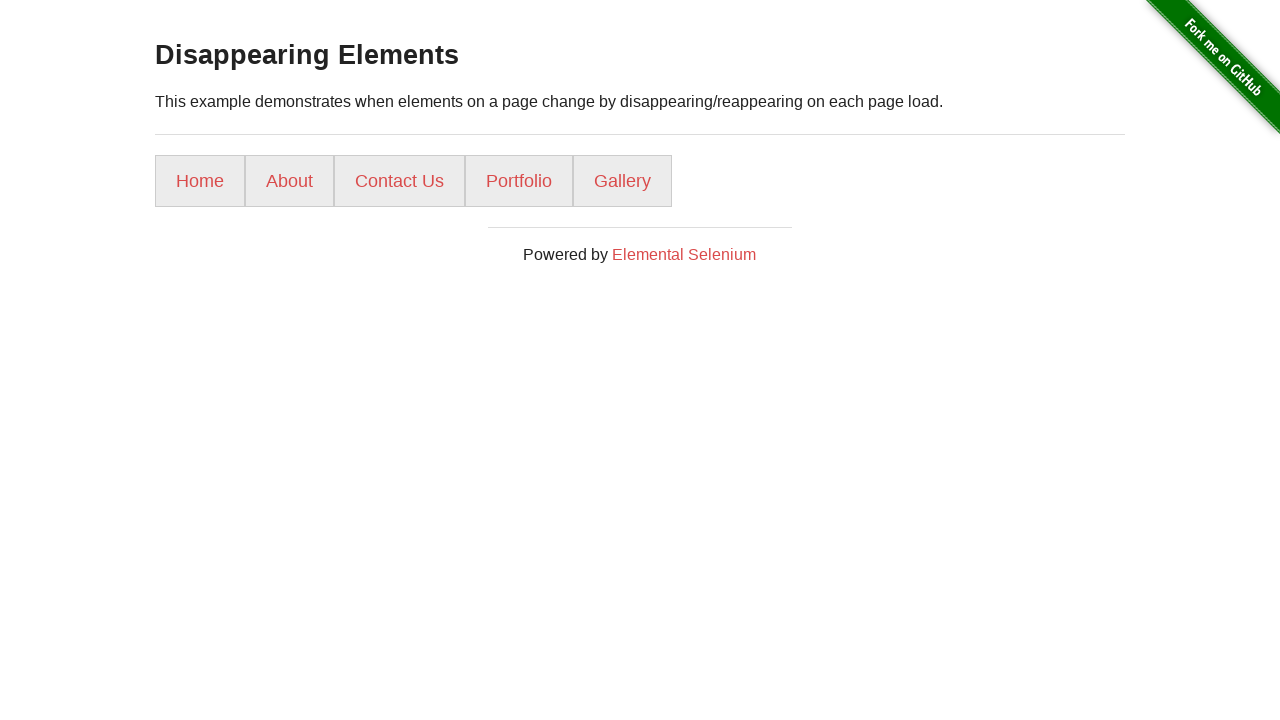

Attempt 1: Found 5 menu options
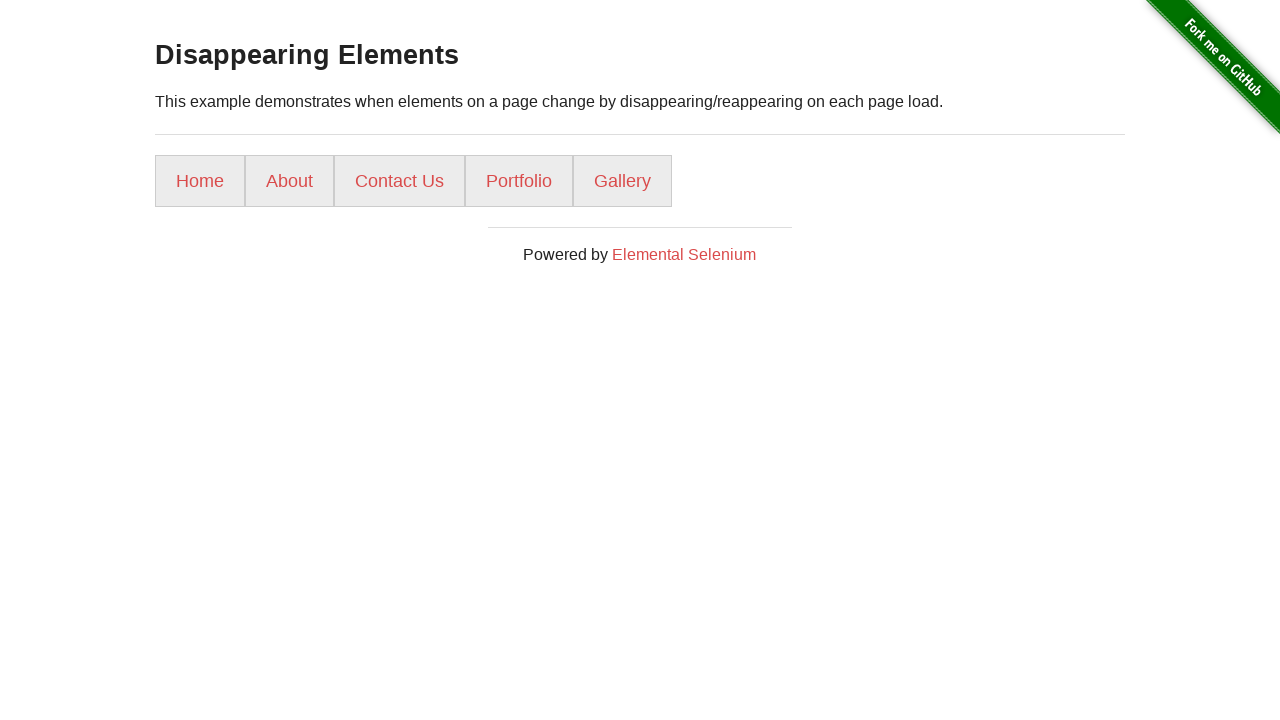

Verified all 5 menu options are present
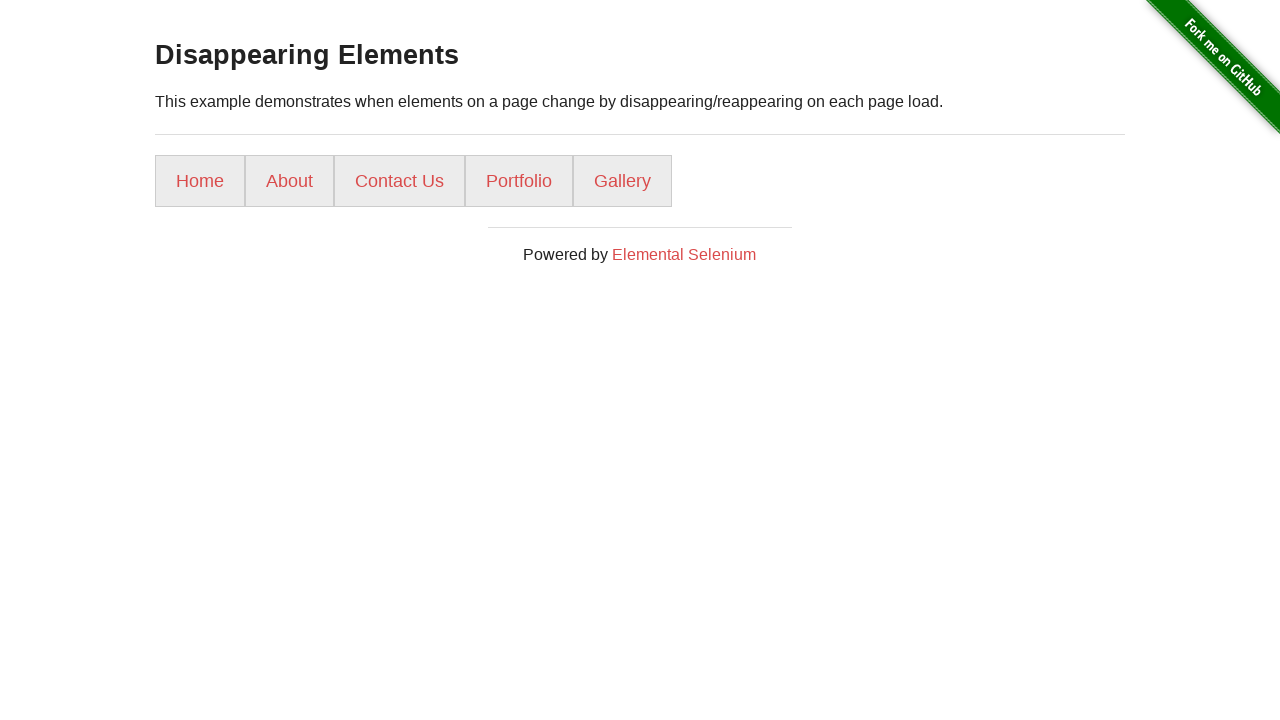

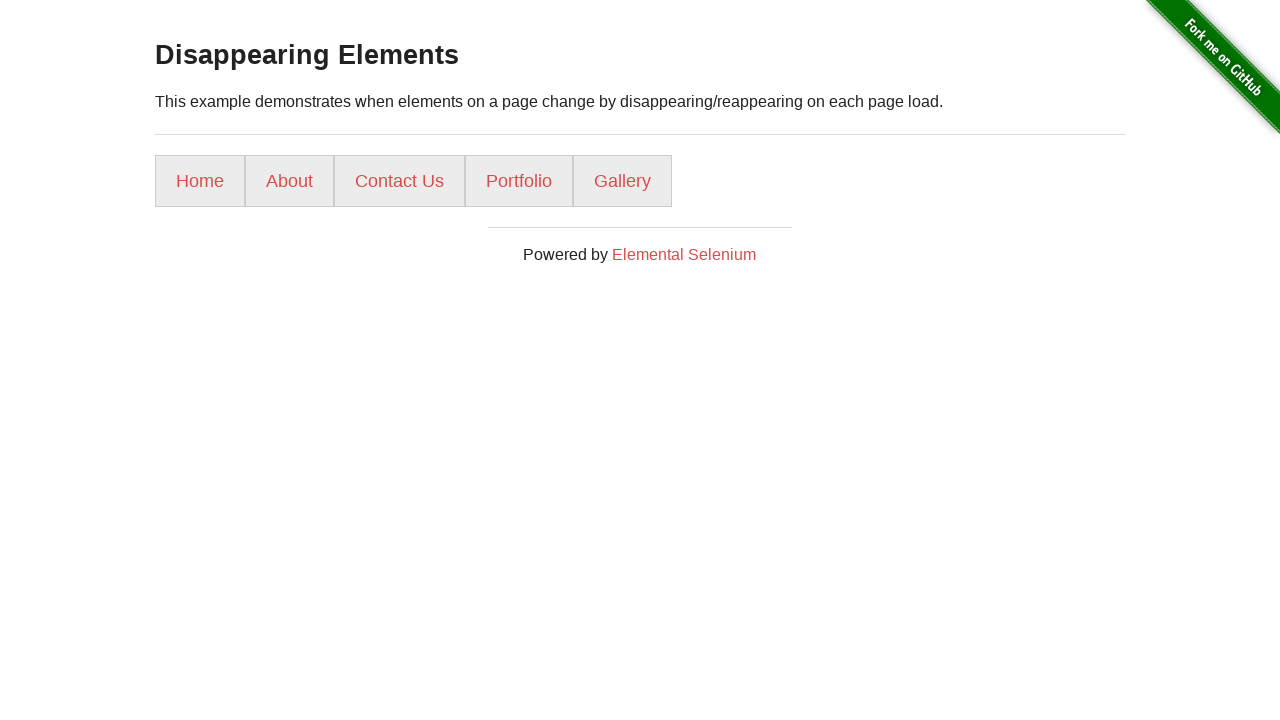